Tests form filling functionality by entering username, password, and comments, then submitting the form and verifying the submitted data appears on the result page.

Starting URL: https://testpages.eviltester.com/styled/basic-html-form-test.html

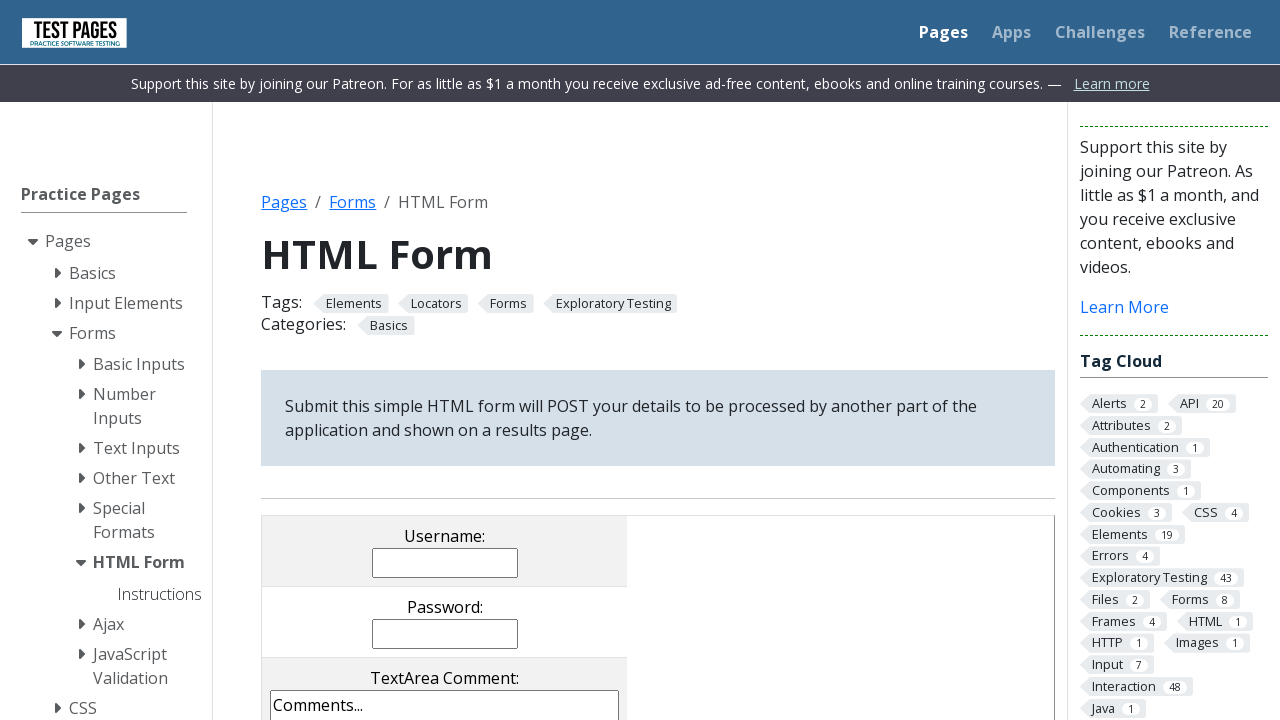

Filled username field with 'testuser' on input[name='username']
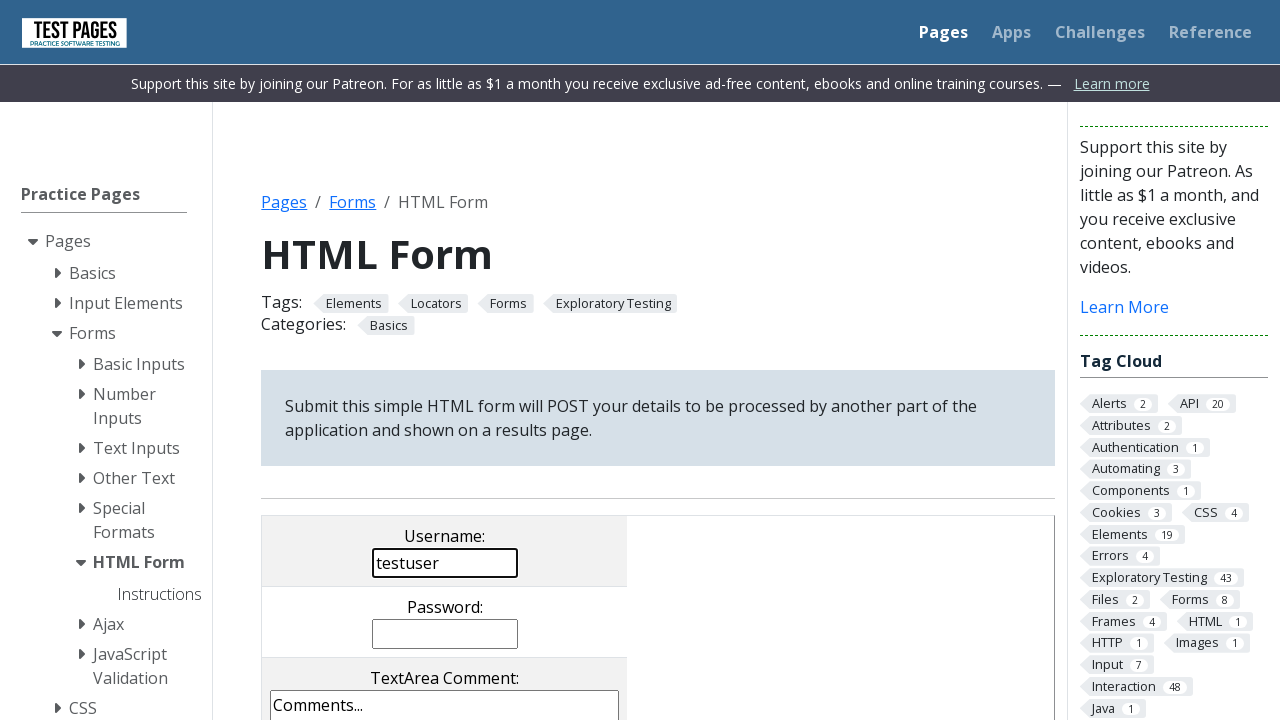

Filled password field with 'password123' on input[name='password']
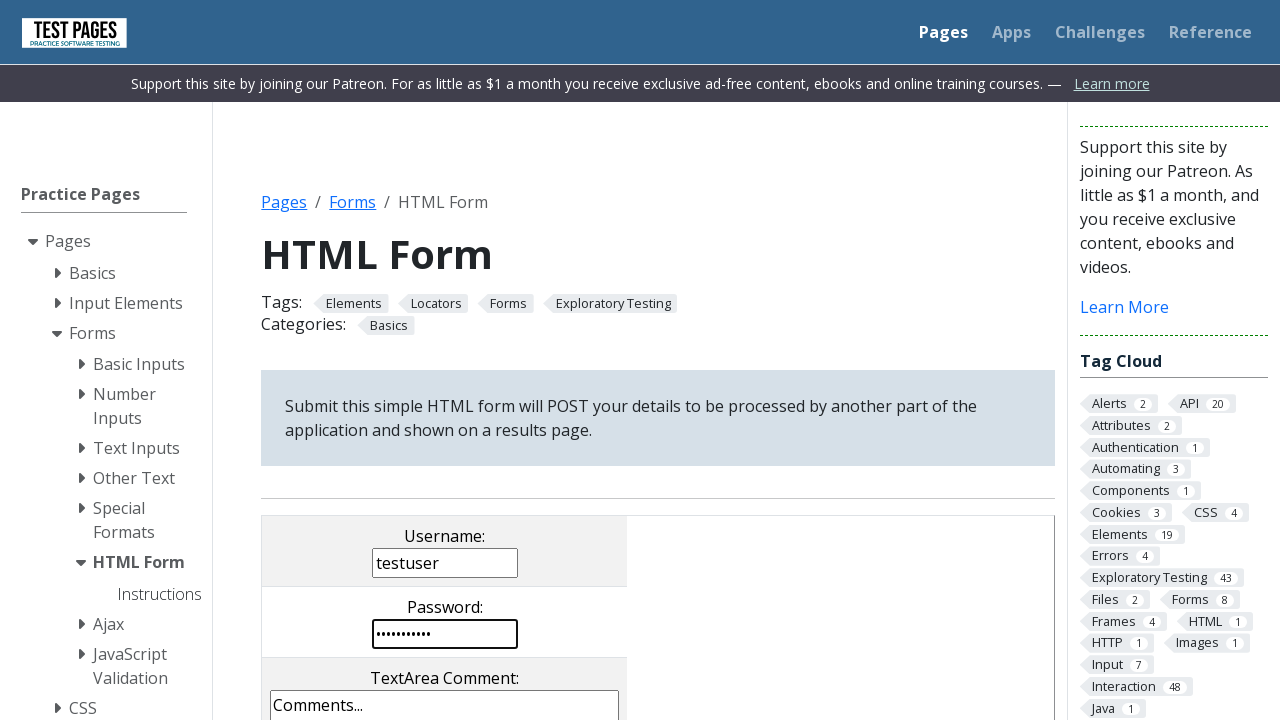

Filled comments textarea with 'This is a test comment.' on textarea[name='comments']
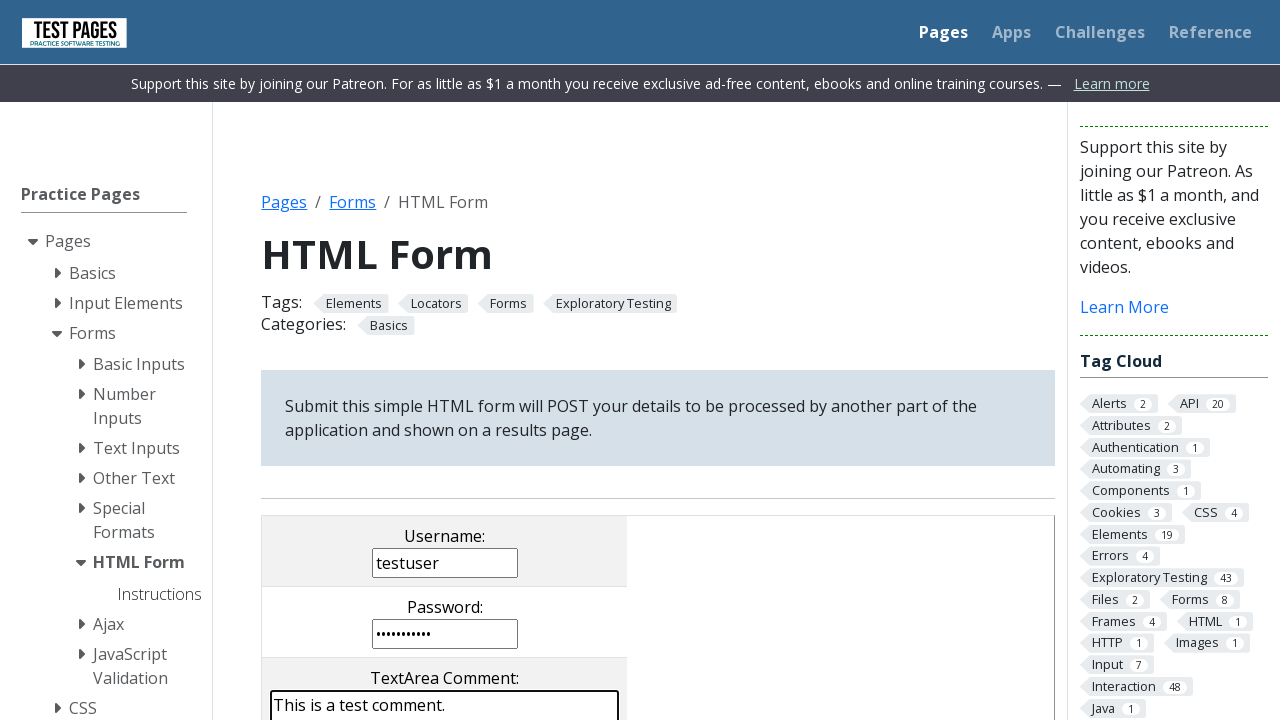

Clicked submit button to submit form at (504, 360) on input[type='submit']
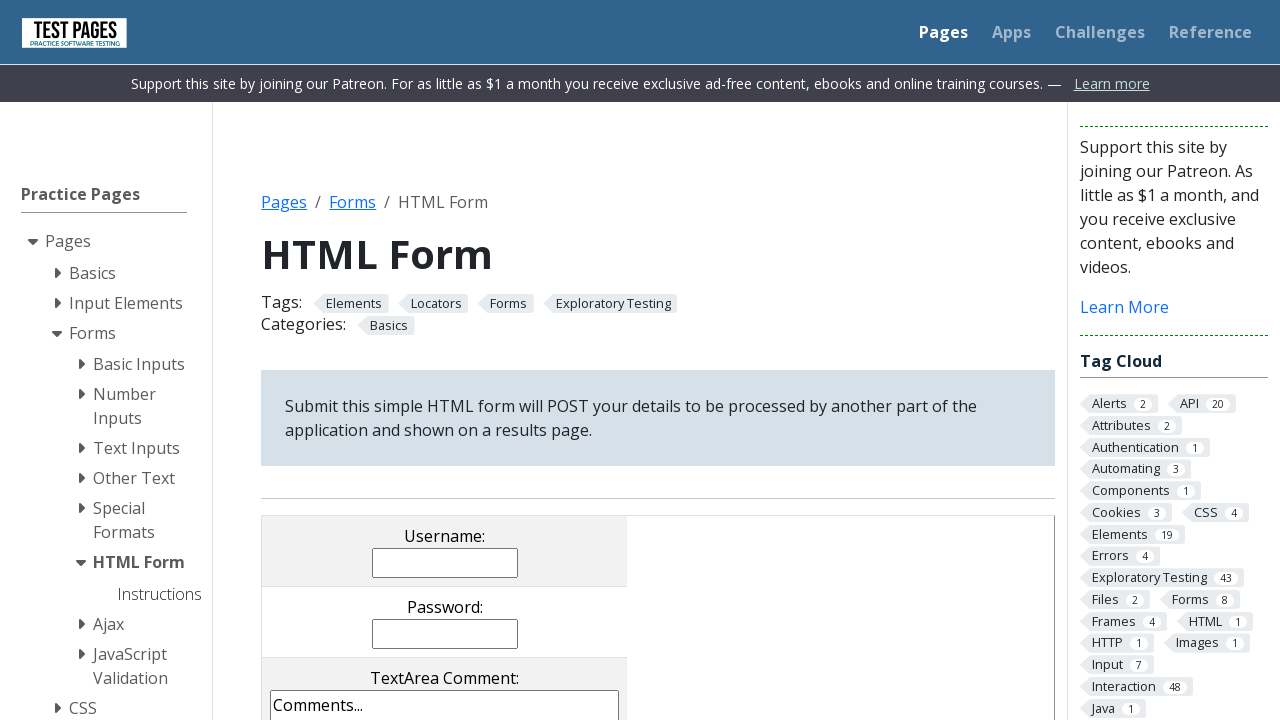

Results page loaded (domcontentloaded)
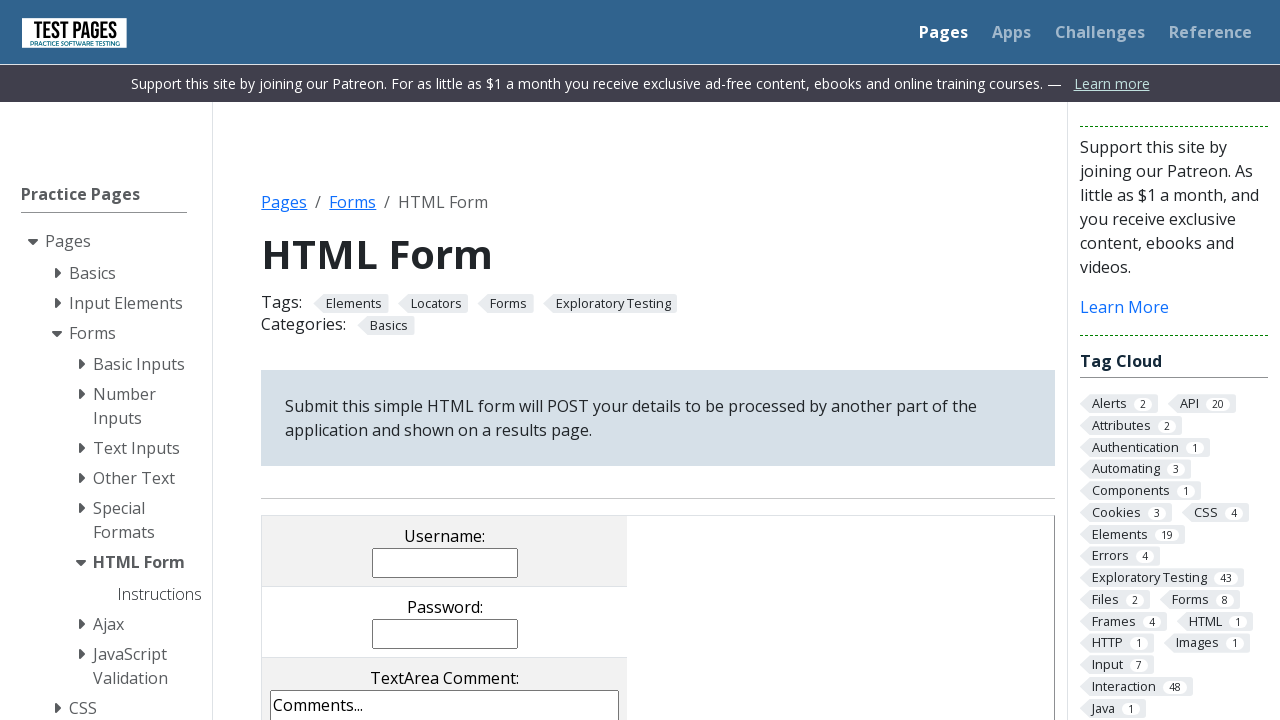

Verified 'testuser' appears in result page content
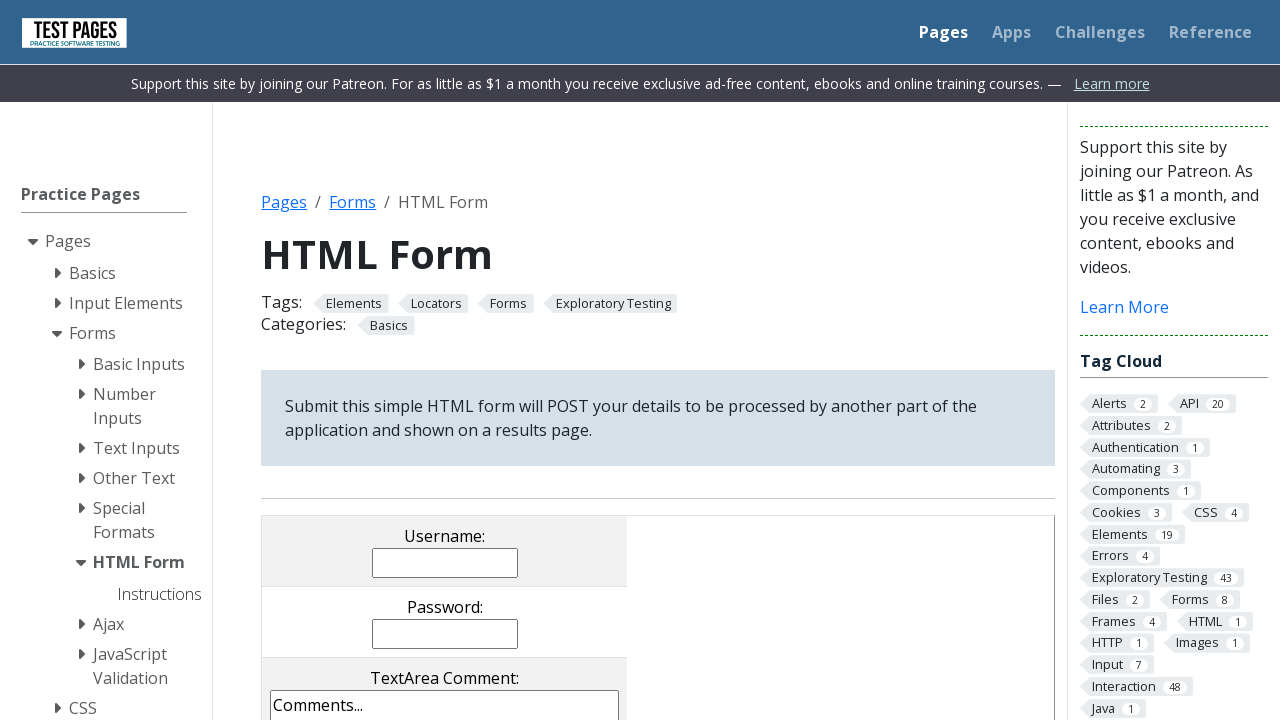

Verified 'password123' appears in result page content
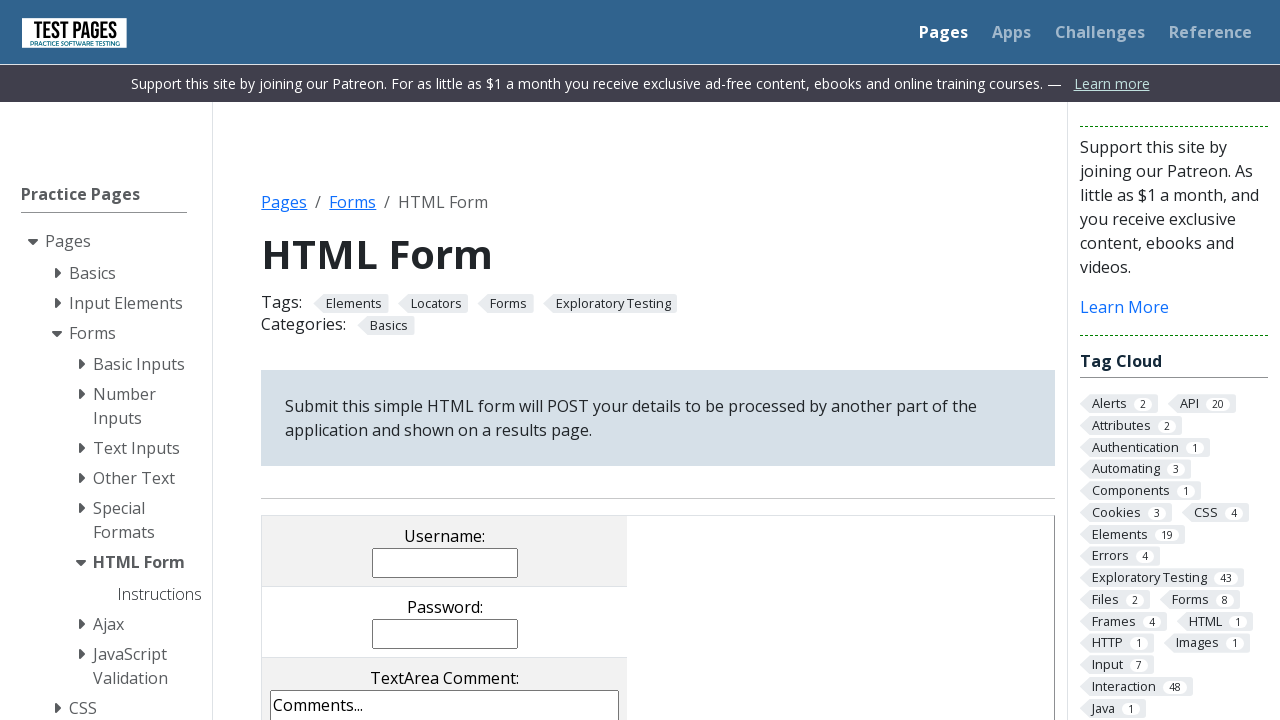

Verified 'This is a test comment.' appears in result page content
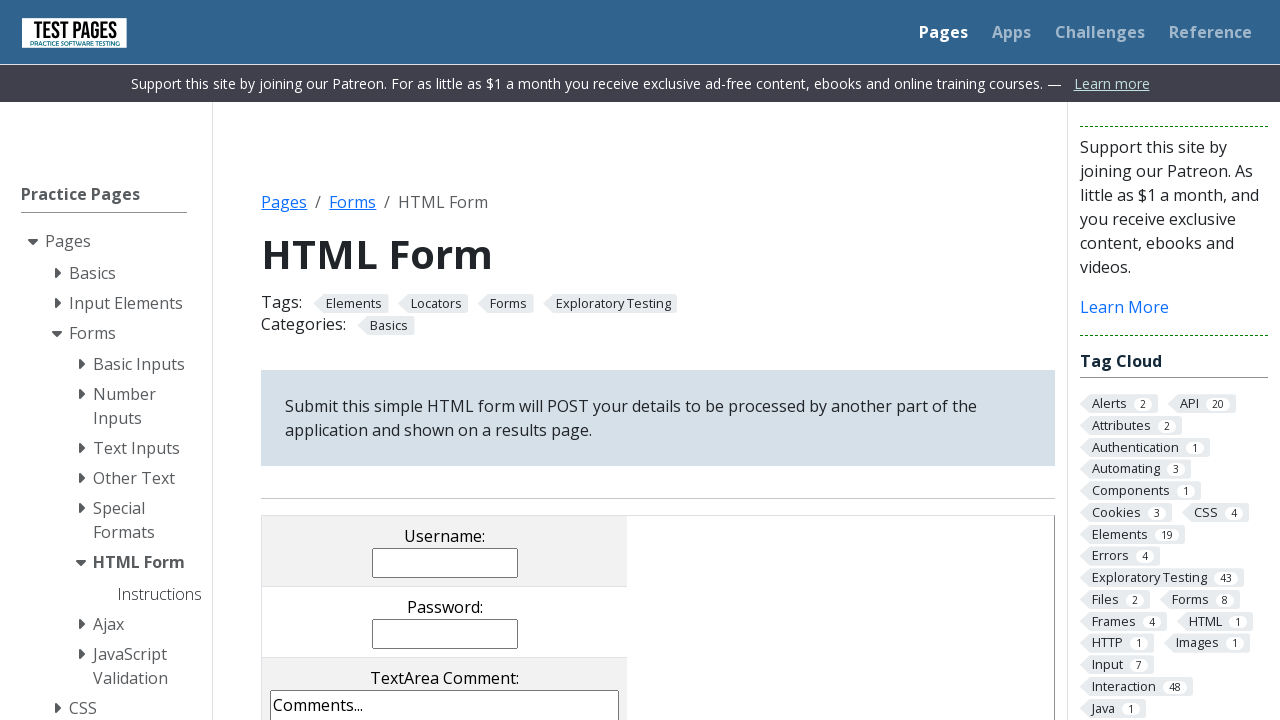

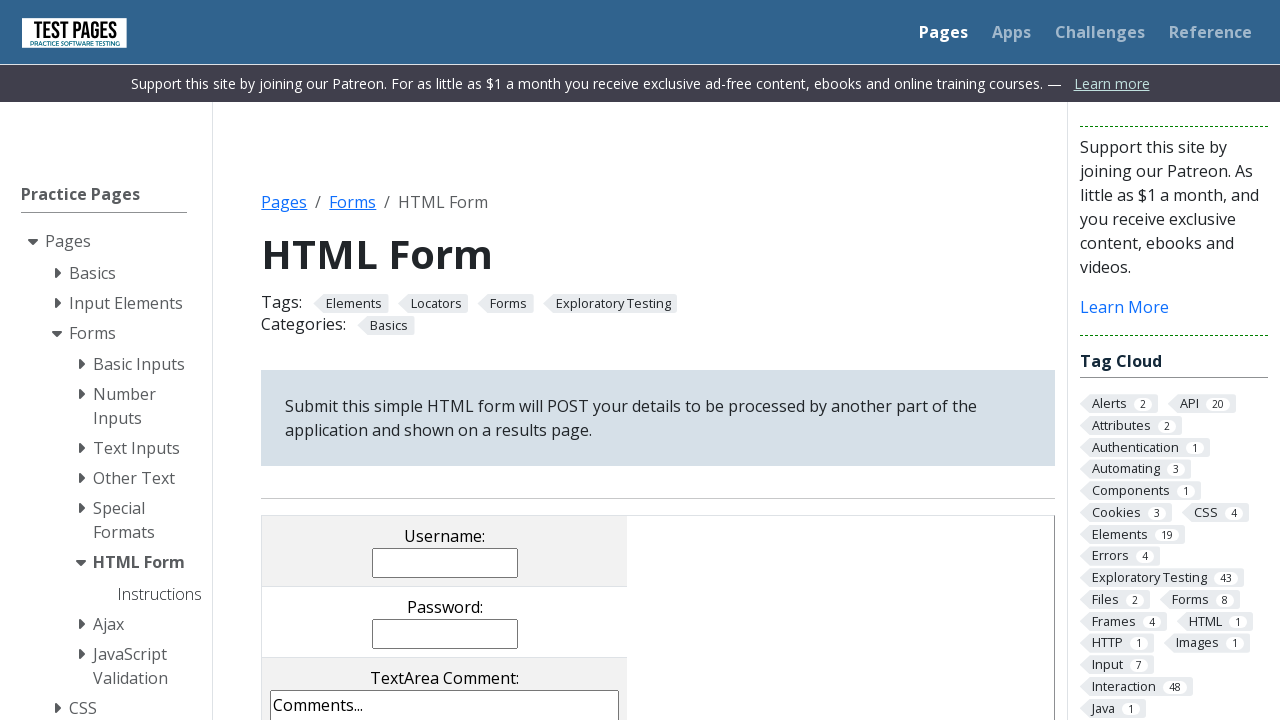